Tests jQuery UI tooltip functionality by hovering over an input field to display its tooltip

Starting URL: https://jqueryui.com/tooltip/

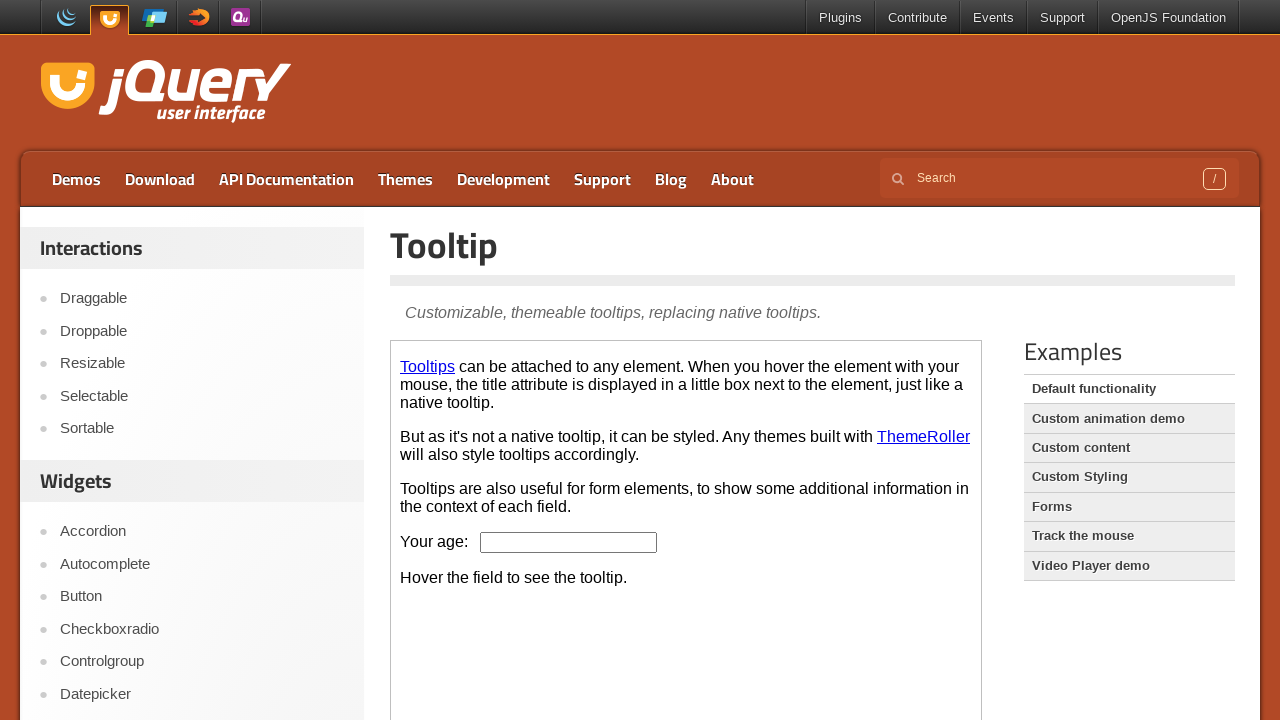

Waited for age input field to be present in demo iframe
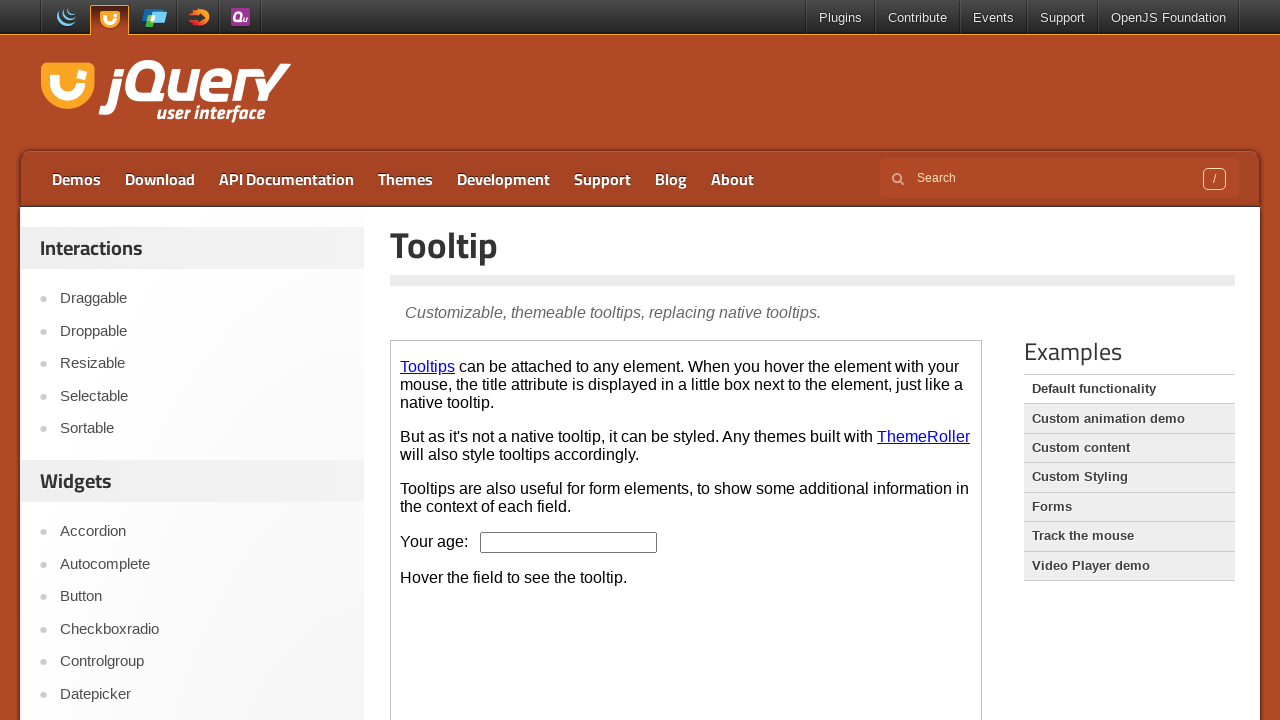

Located the demo iframe
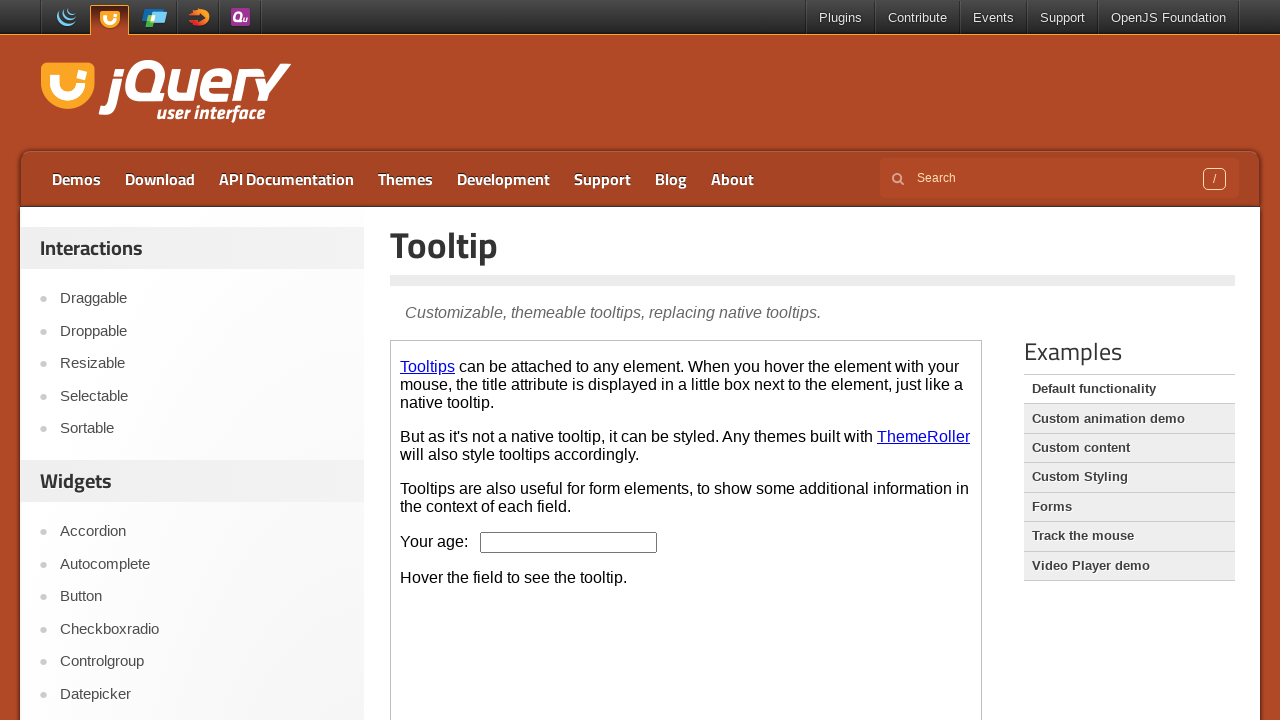

Located the age input field
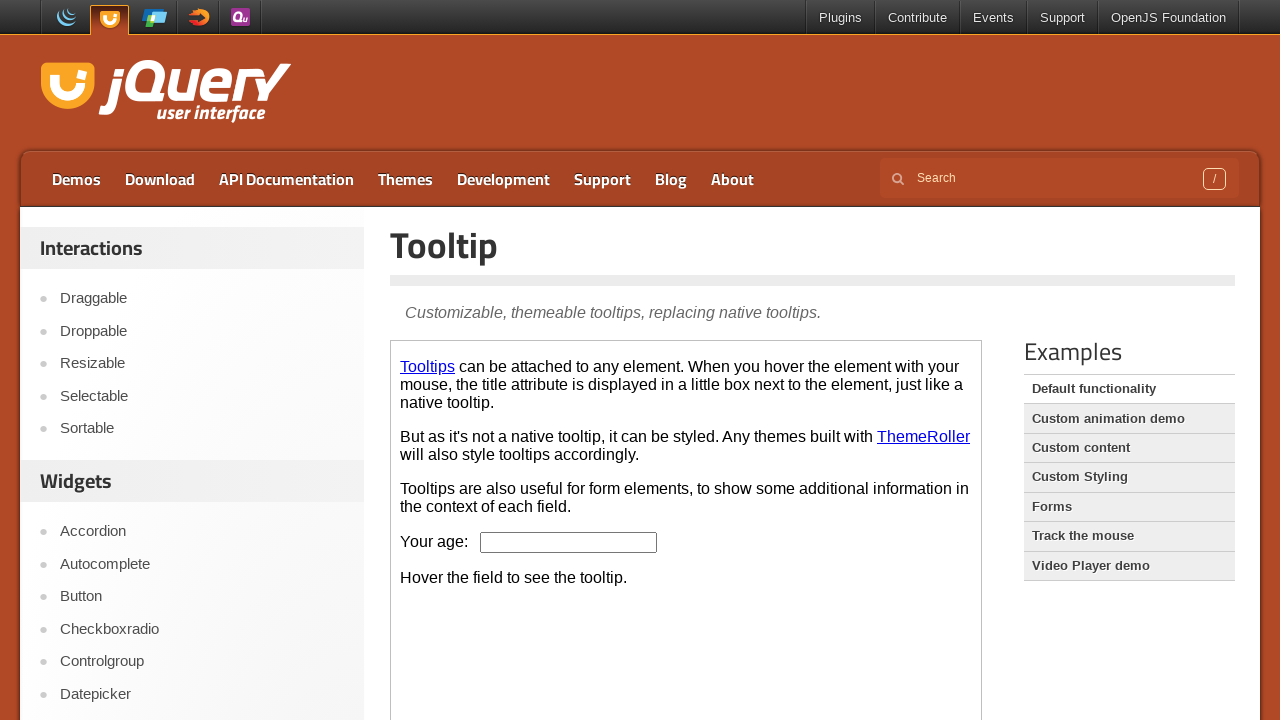

Hovered over age input field to trigger tooltip at (569, 542) on .demo-frame >> nth=0 >> internal:control=enter-frame >> #age
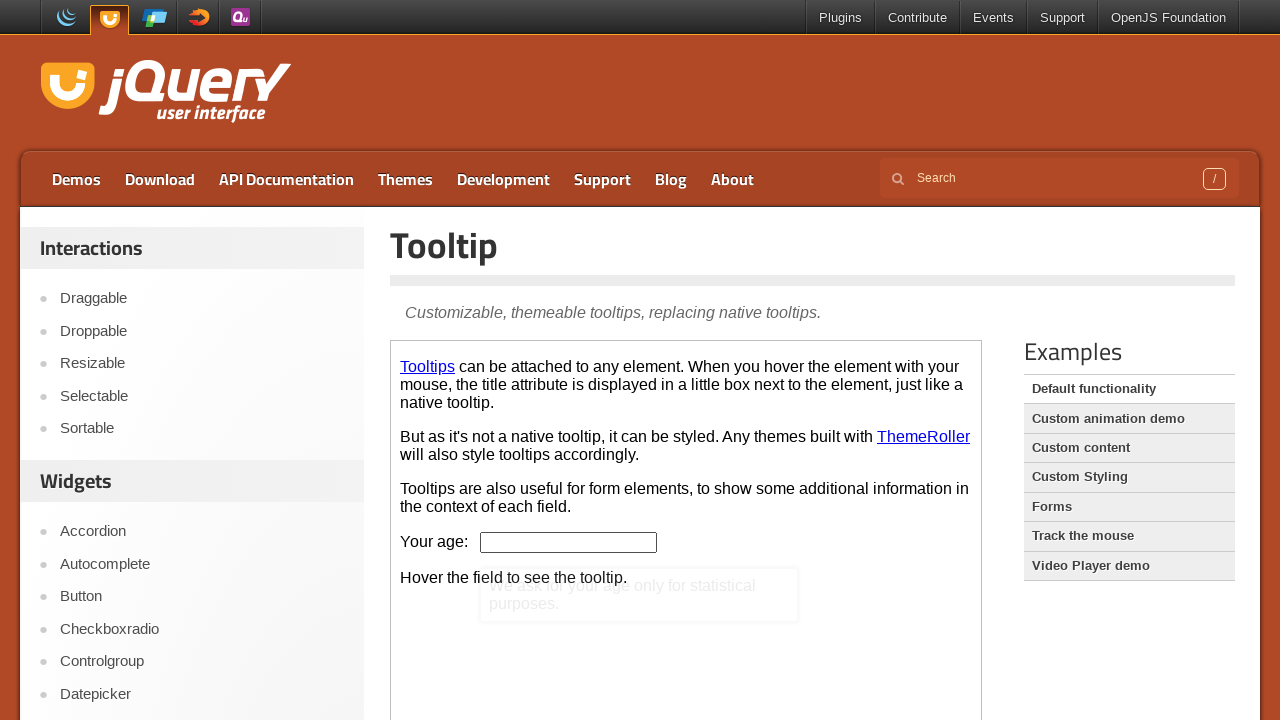

Located tooltip element
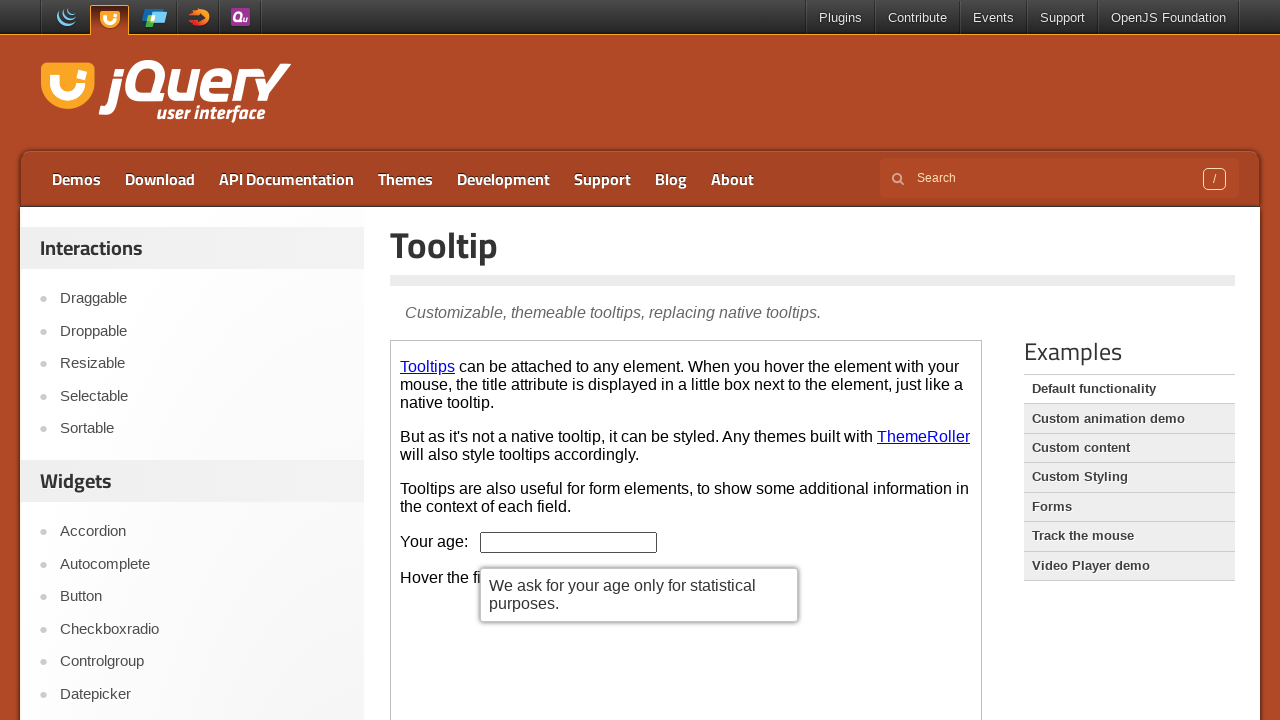

Retrieved tooltip text content
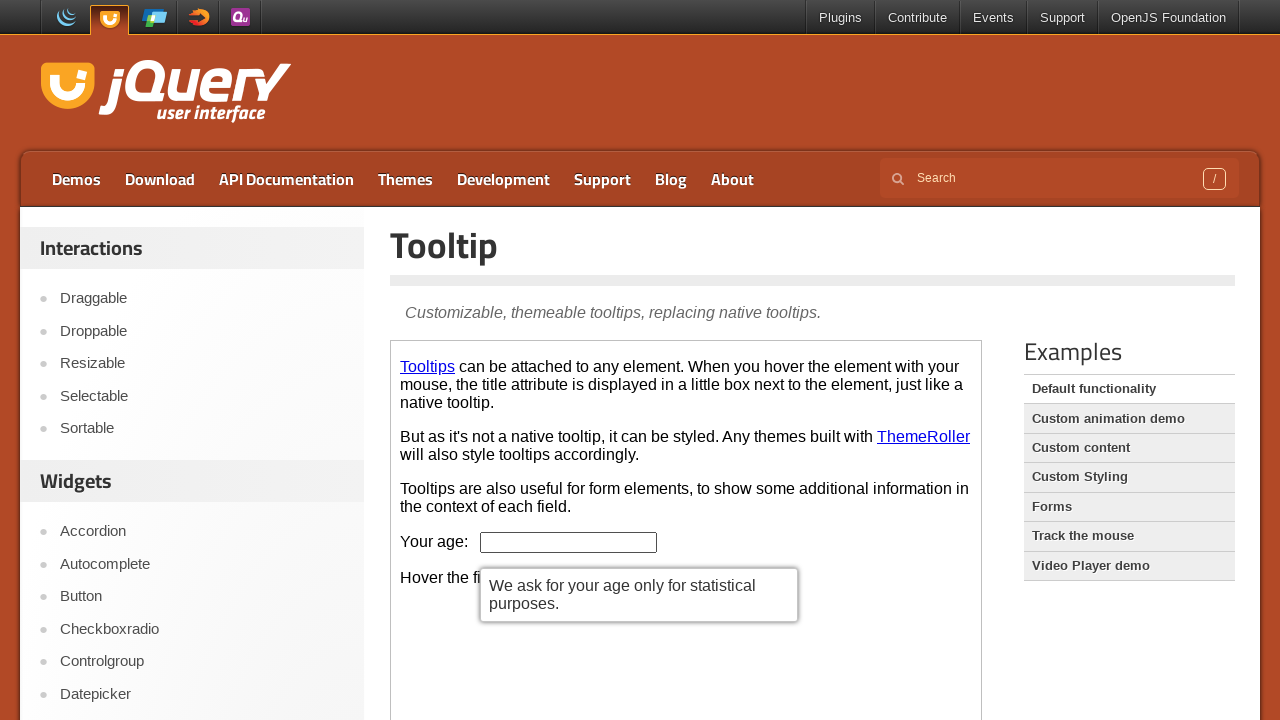

Printed tooltip text: We ask for your age only for statistical purposes.
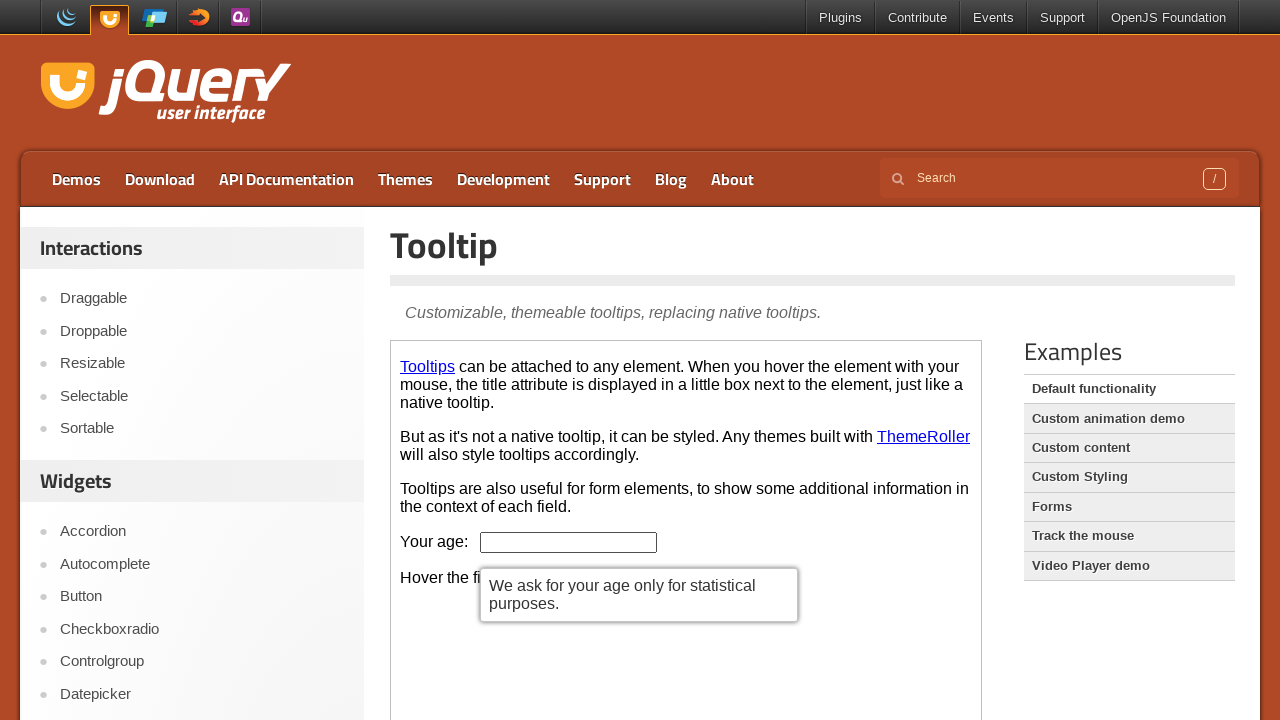

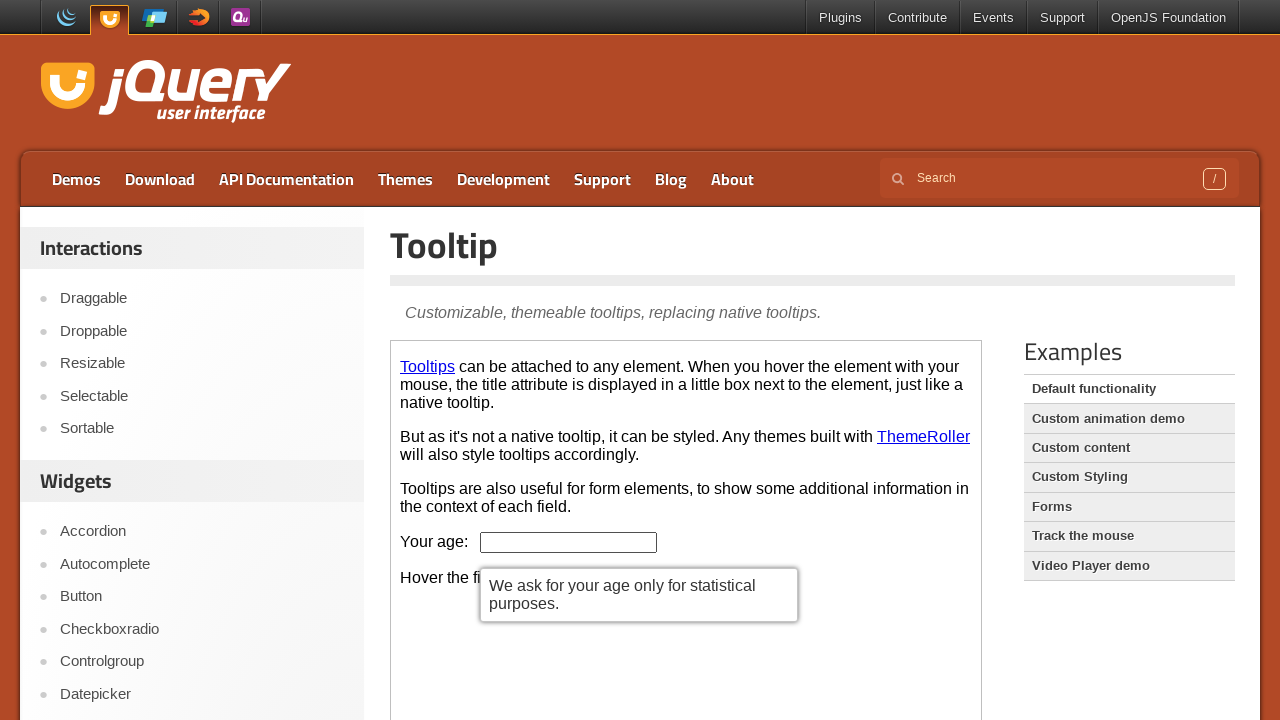